Tests the DemoQA practice form by filling in personal information including first name, last name, email, gender selection, phone number, and date of birth

Starting URL: https://demoqa.com/automation-practice-form

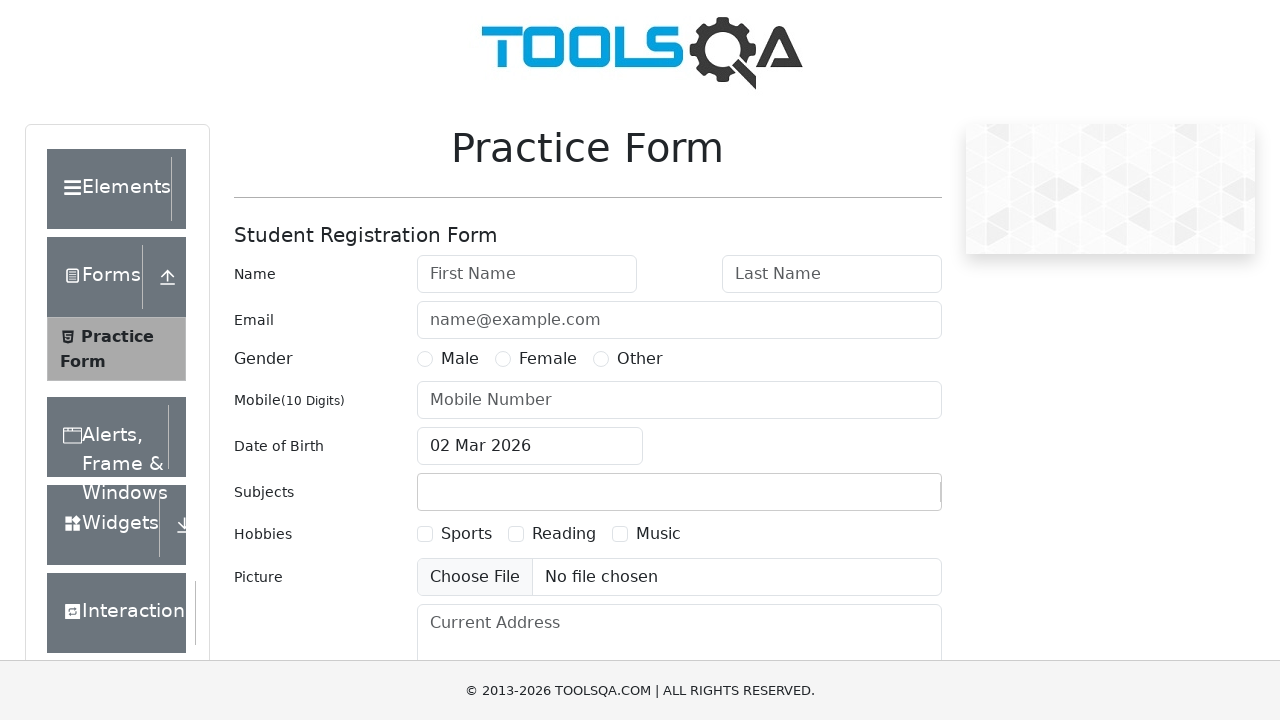

Filled first name field with 'Somefirstname' on #firstName
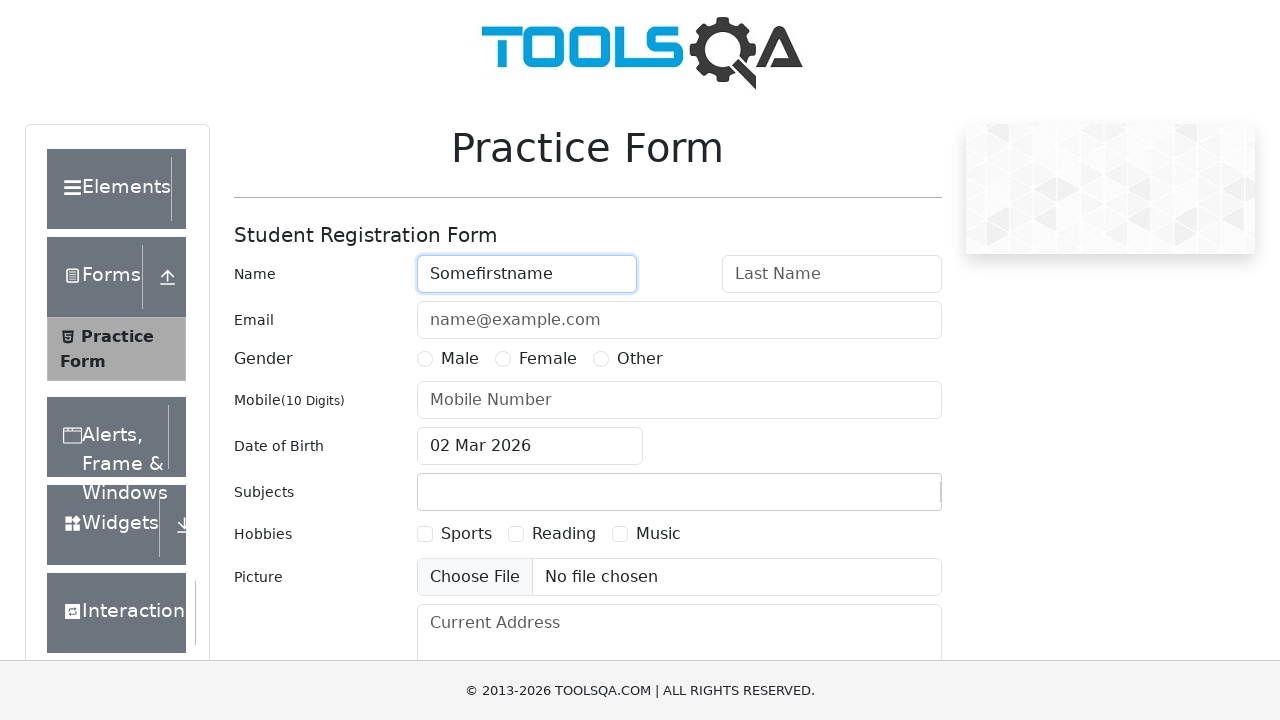

Filled last name field with 'Somelastname' on #lastName
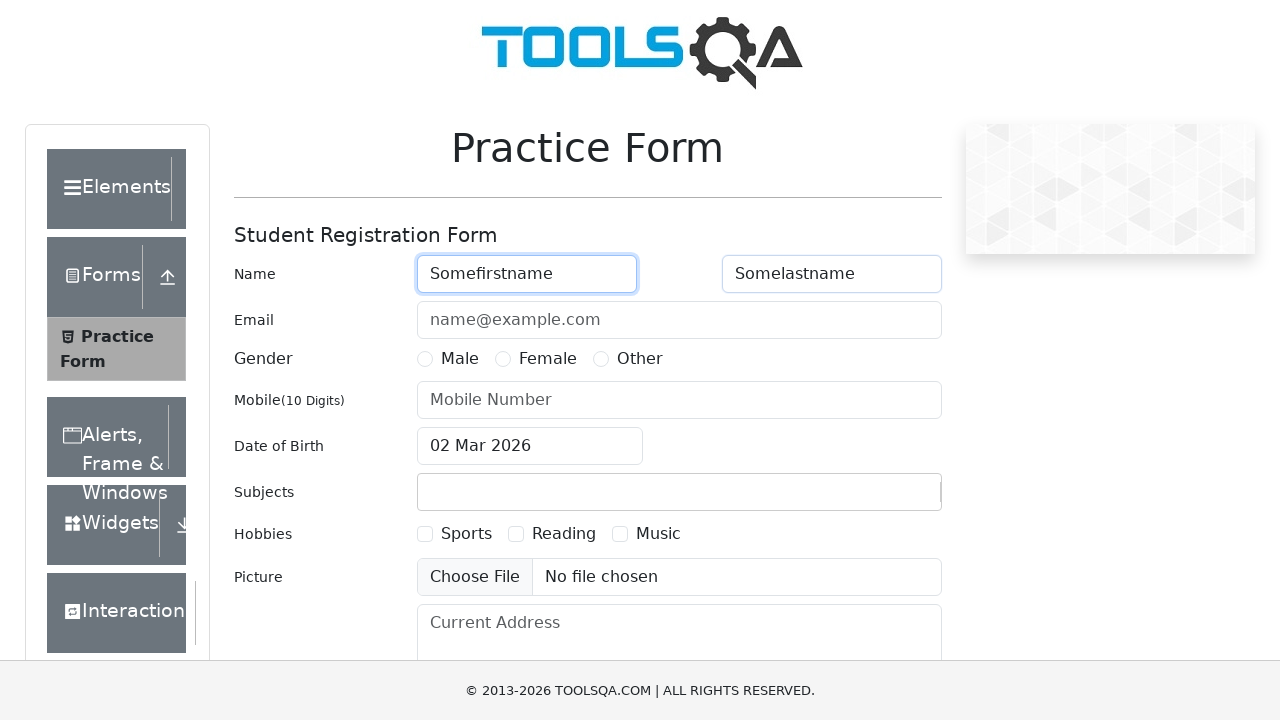

Filled email field with 'some@email.com' on #userEmail
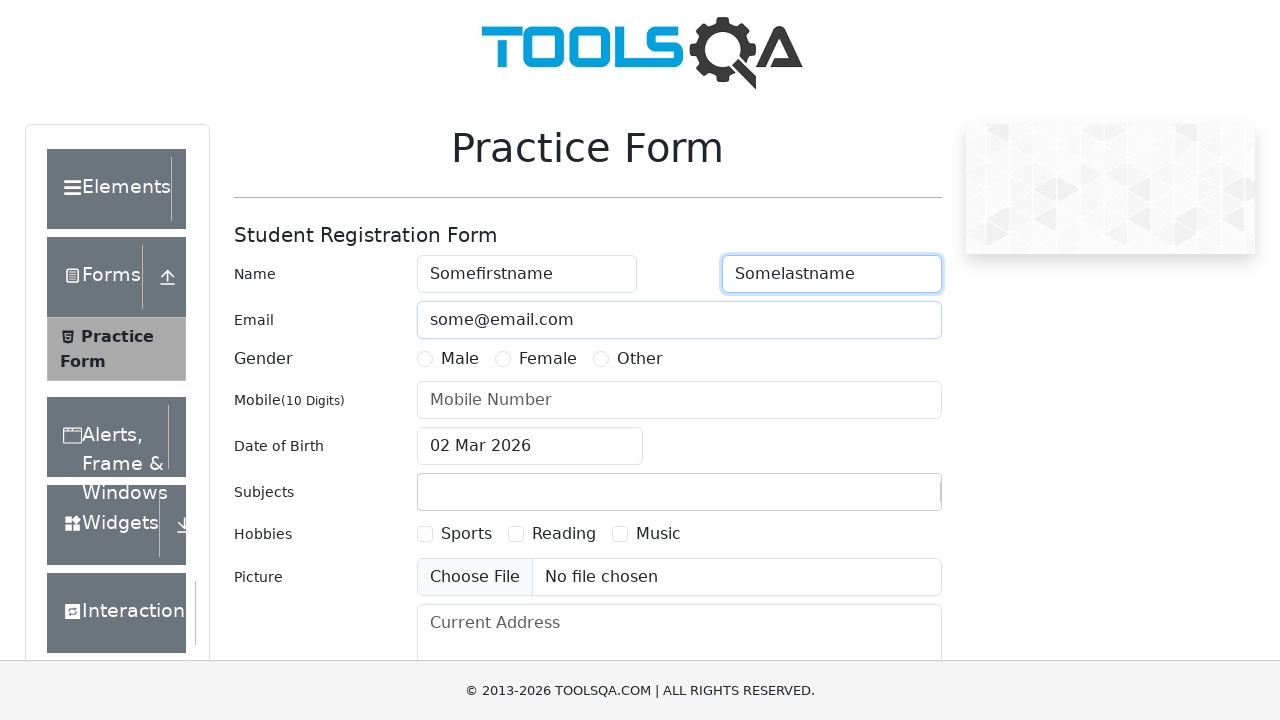

Selected Female gender option at (548, 359) on text=Female
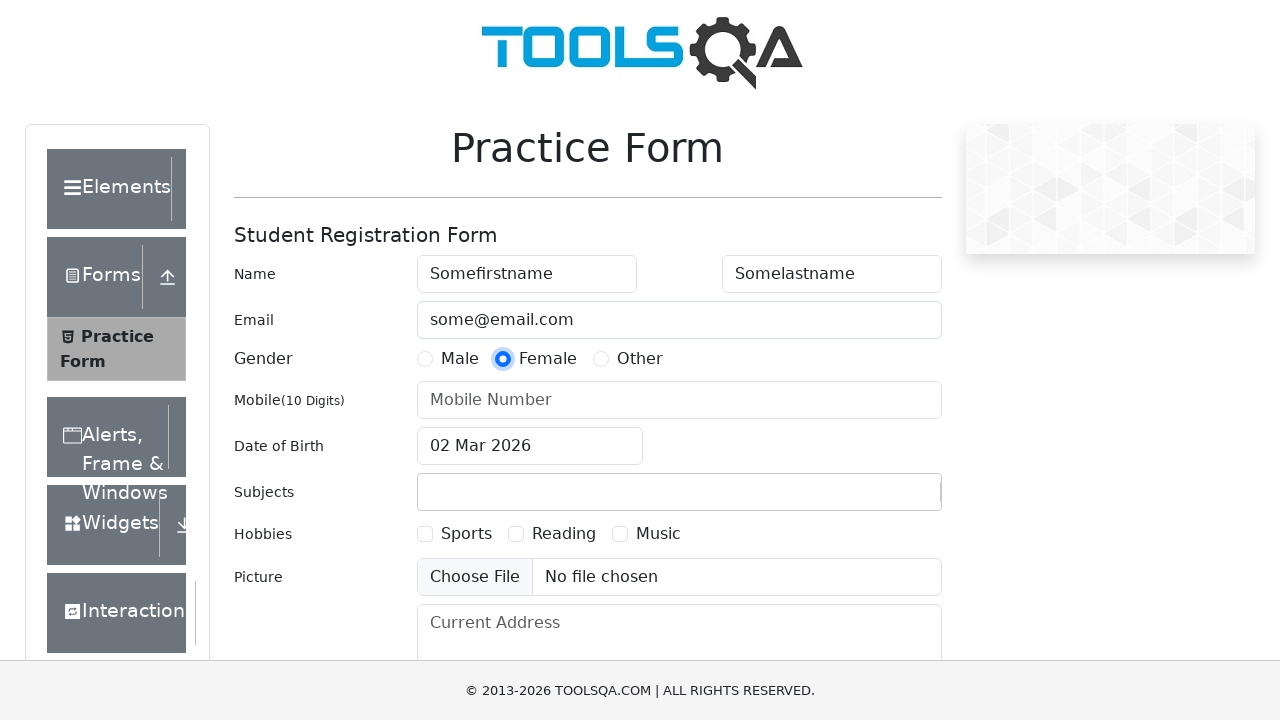

Filled phone number field with '7123456789' on #userNumber
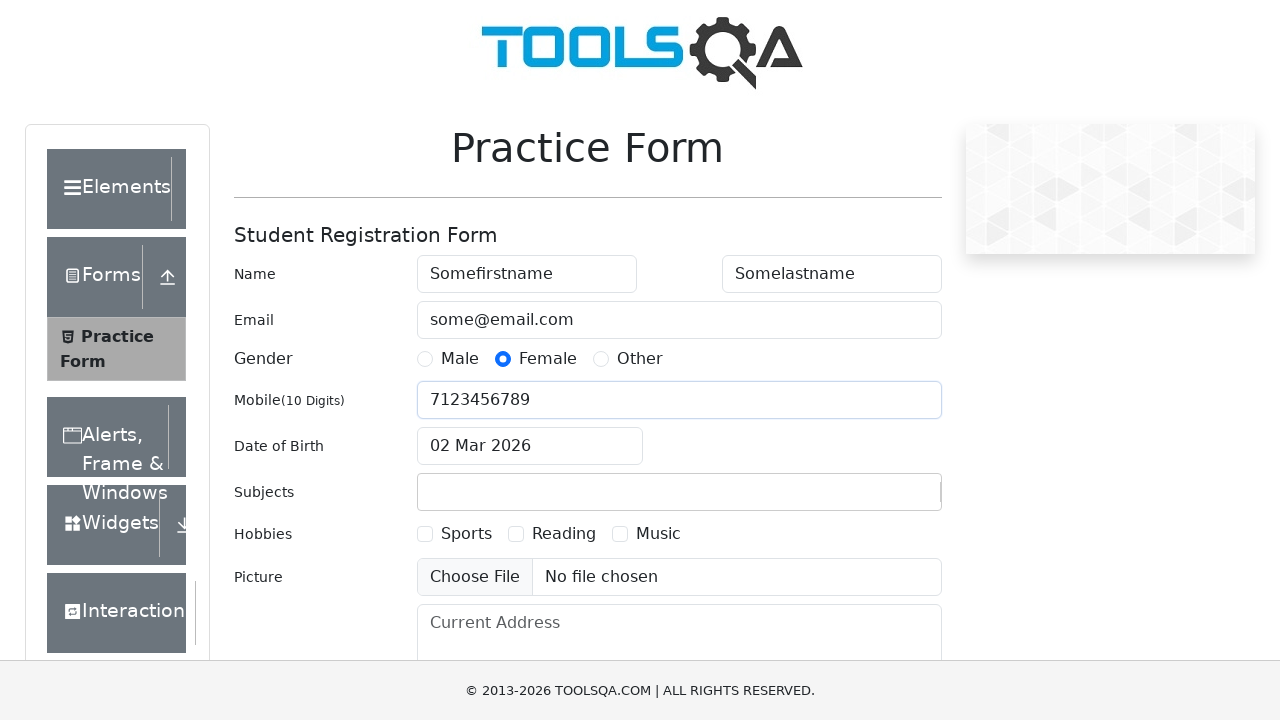

Opened date of birth picker at (530, 446) on #dateOfBirthInput
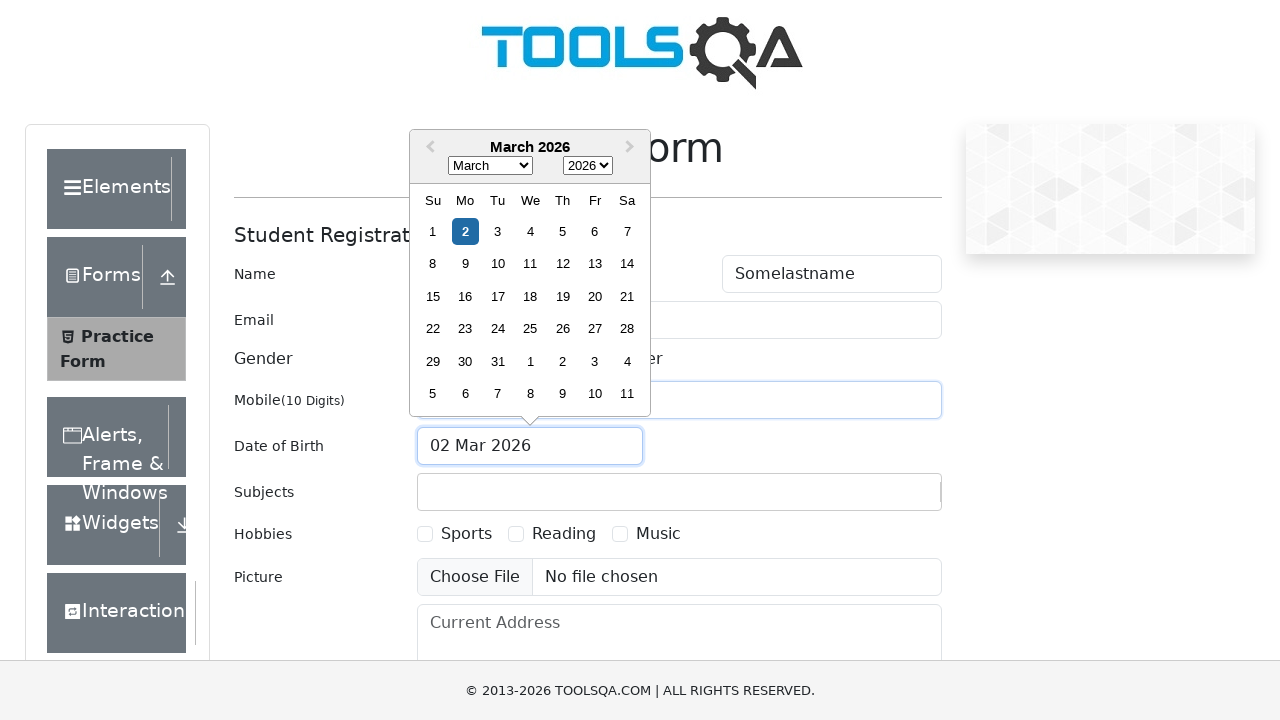

Selected September (month 8) in date picker on .react-datepicker__month-select
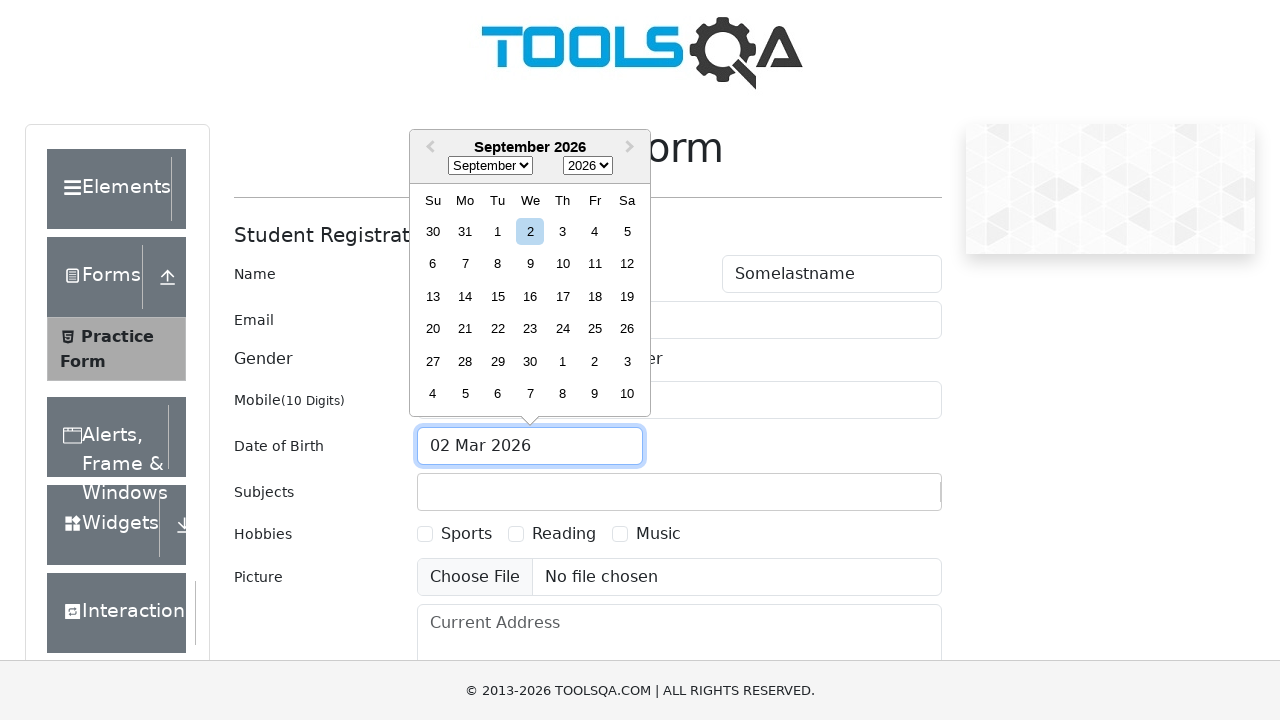

Selected year 1980 in date picker on .react-datepicker__year-select
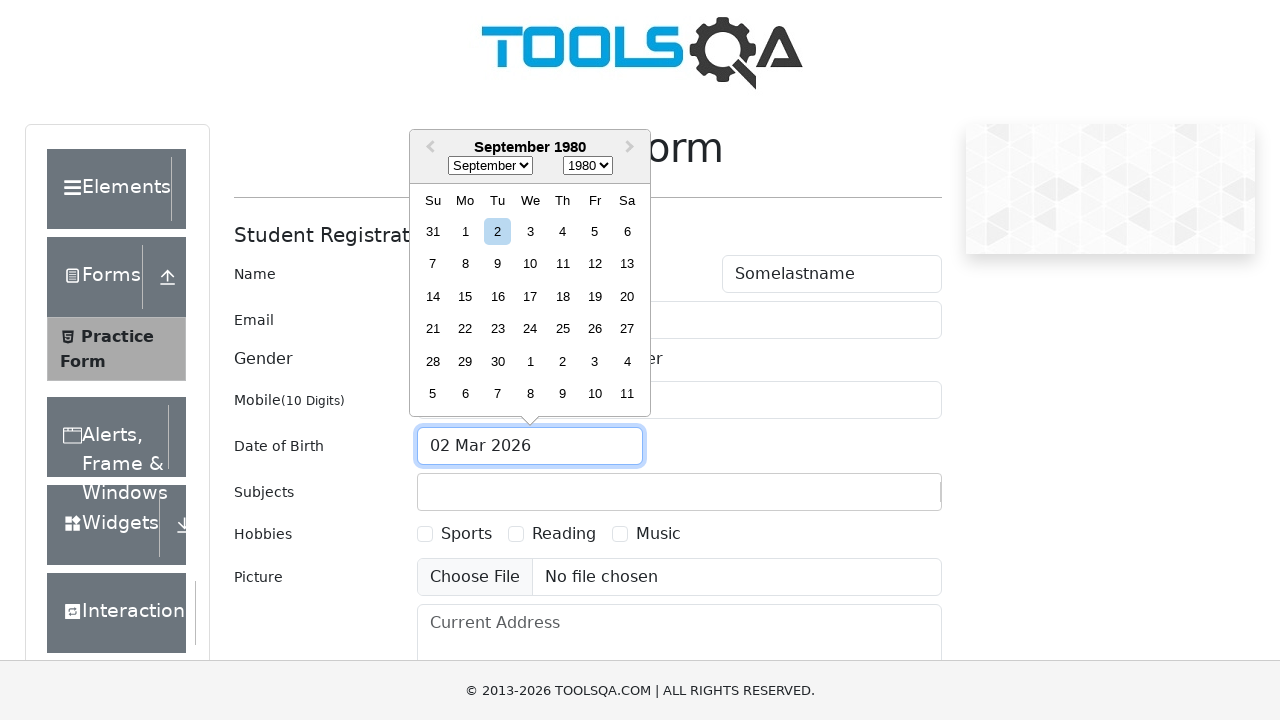

Selected day 29 in date picker at (465, 361) on .react-datepicker__day--029:not(.react-datepicker__day--outside-month)
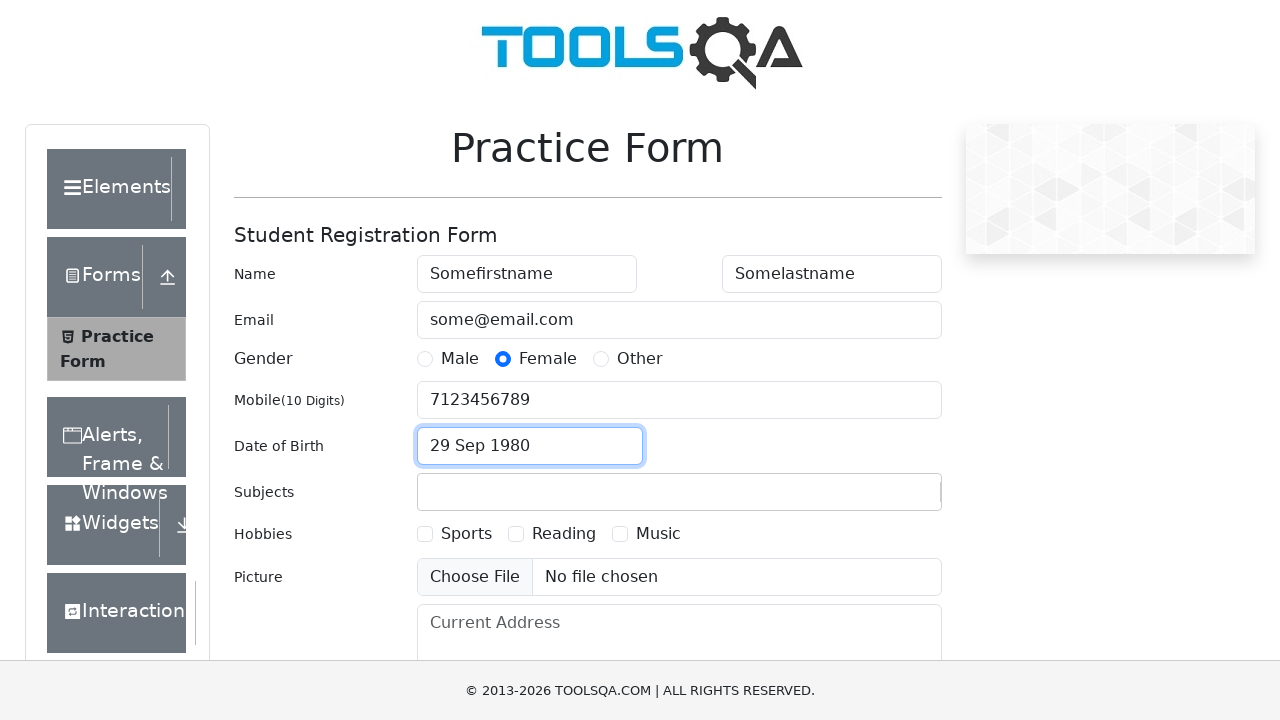

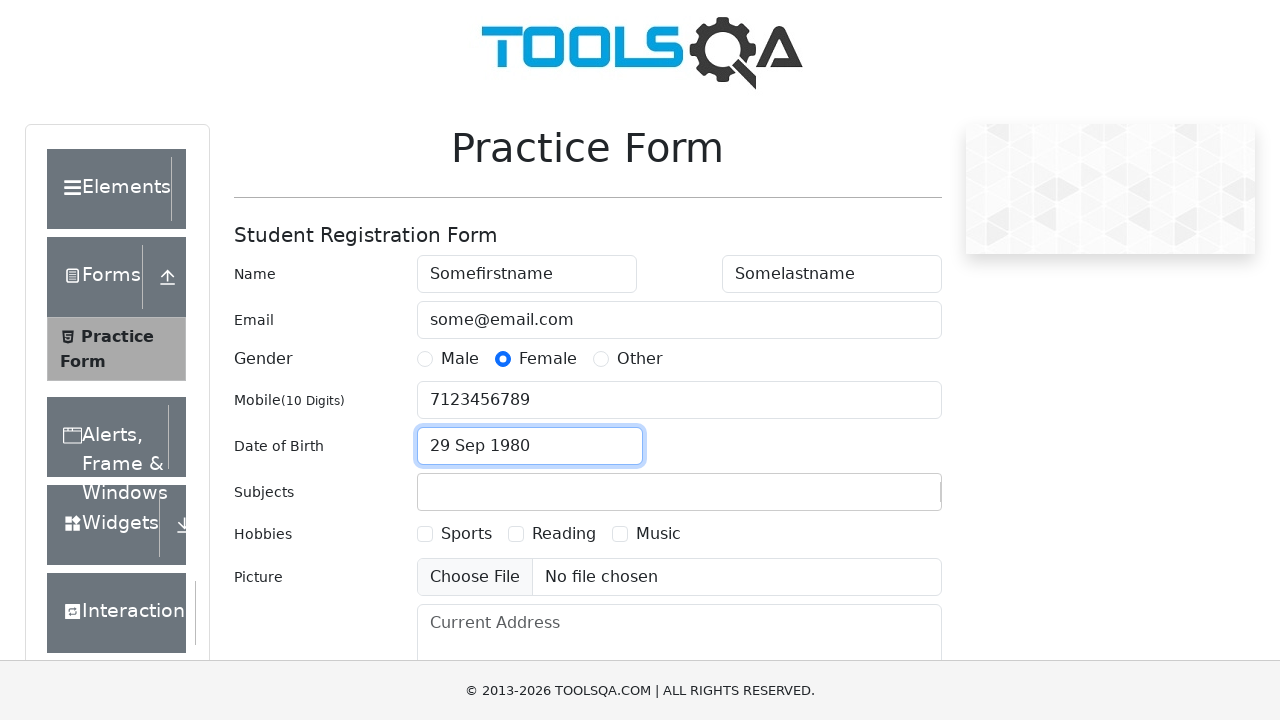